Tests JavaScript confirm box by clicking confirm button and dismissing the confirmation dialog

Starting URL: https://demoqa.com/alerts

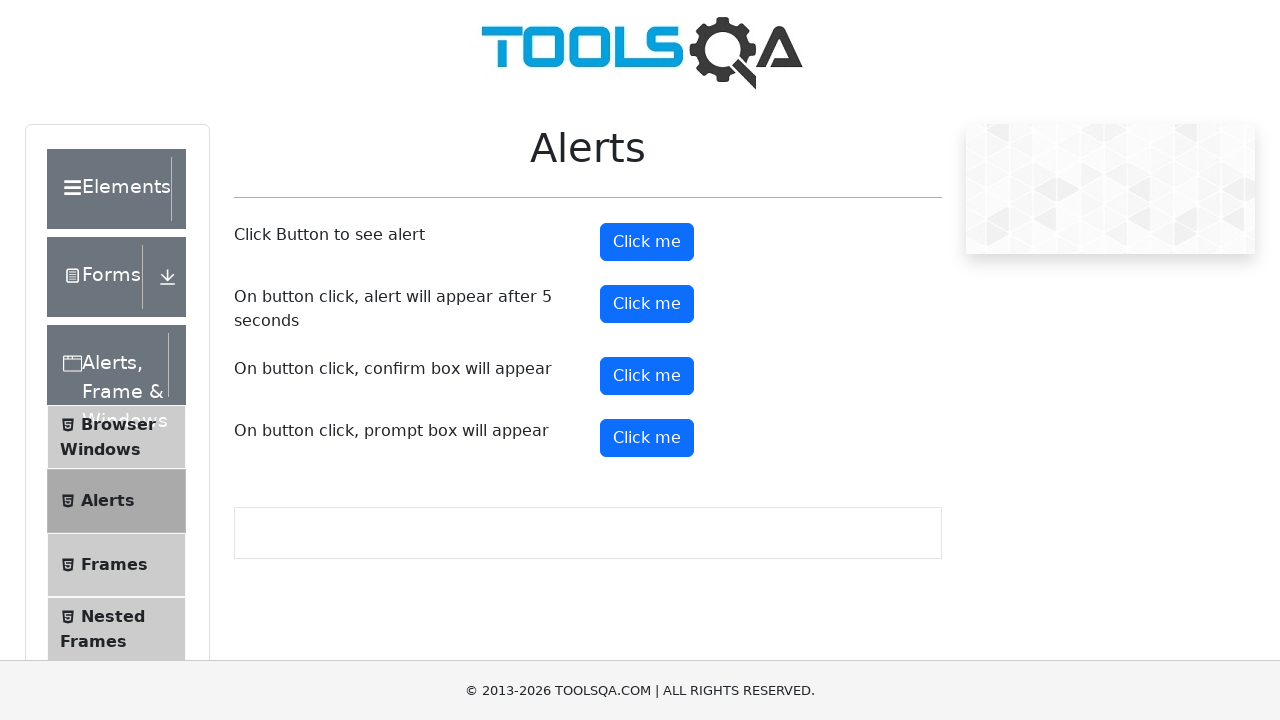

Clicked confirm button to trigger confirmation dialog at (647, 376) on #confirmButton
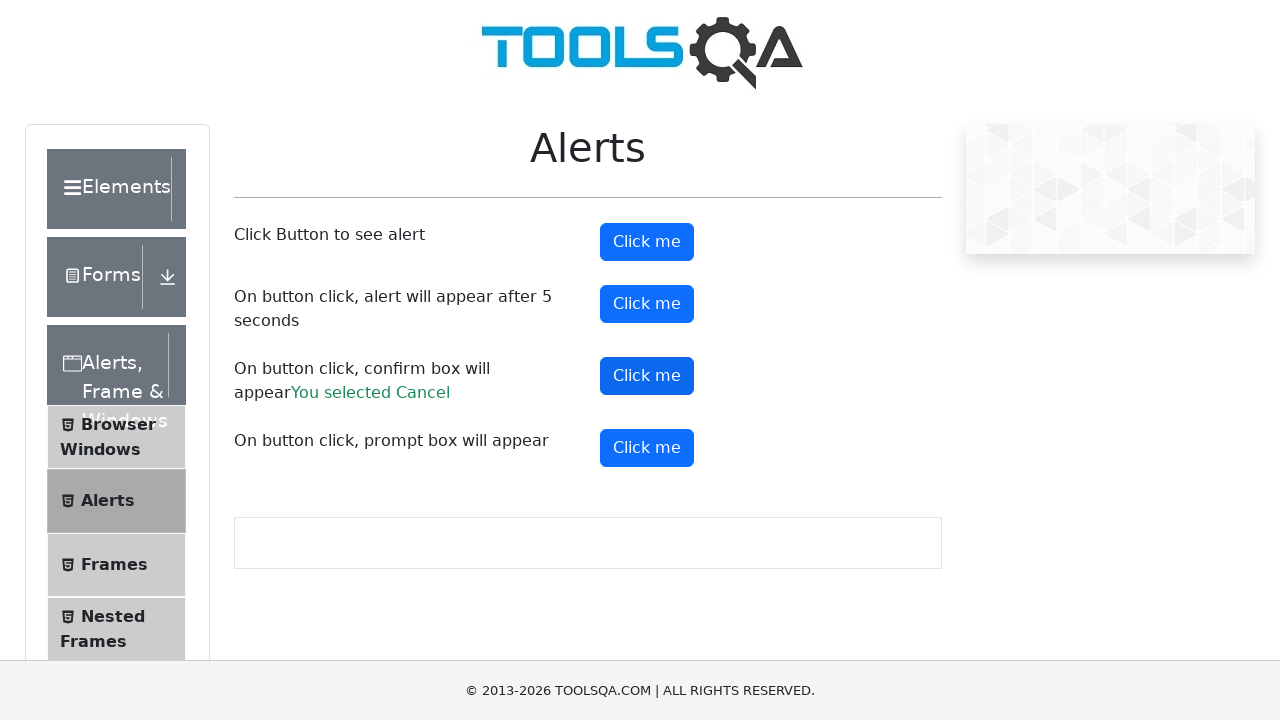

Set up dialog handler to dismiss the confirmation dialog
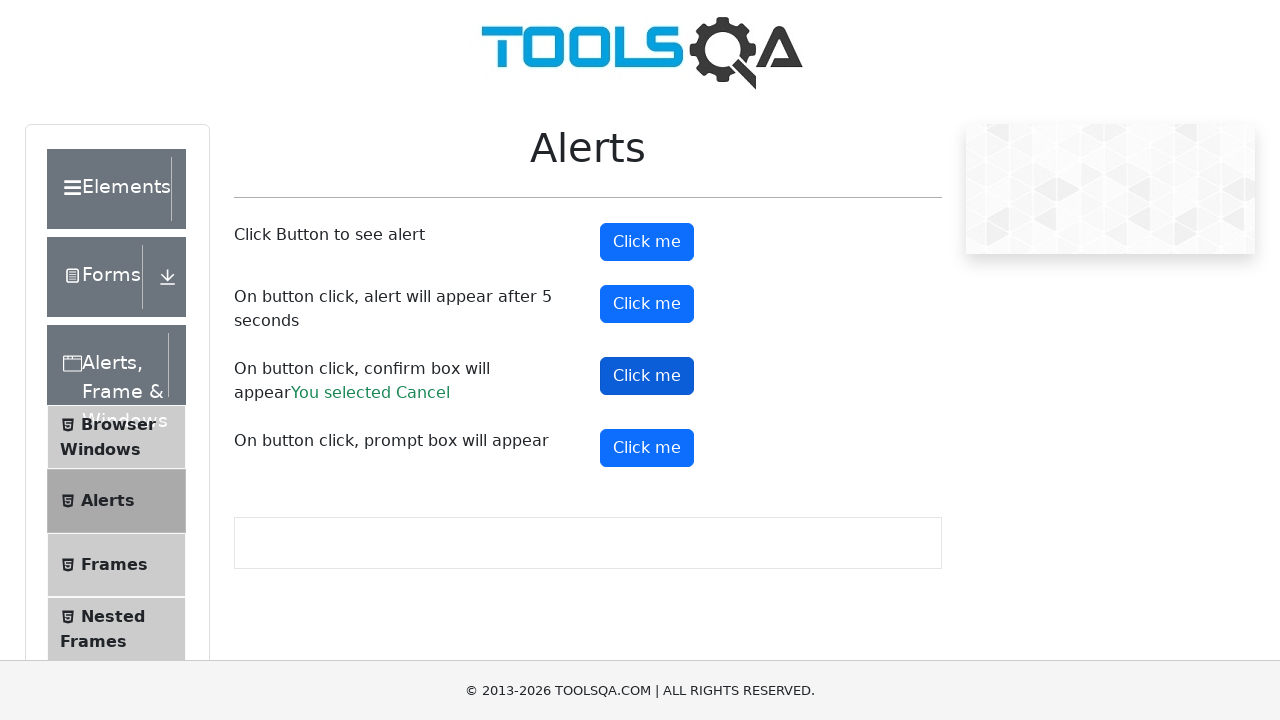

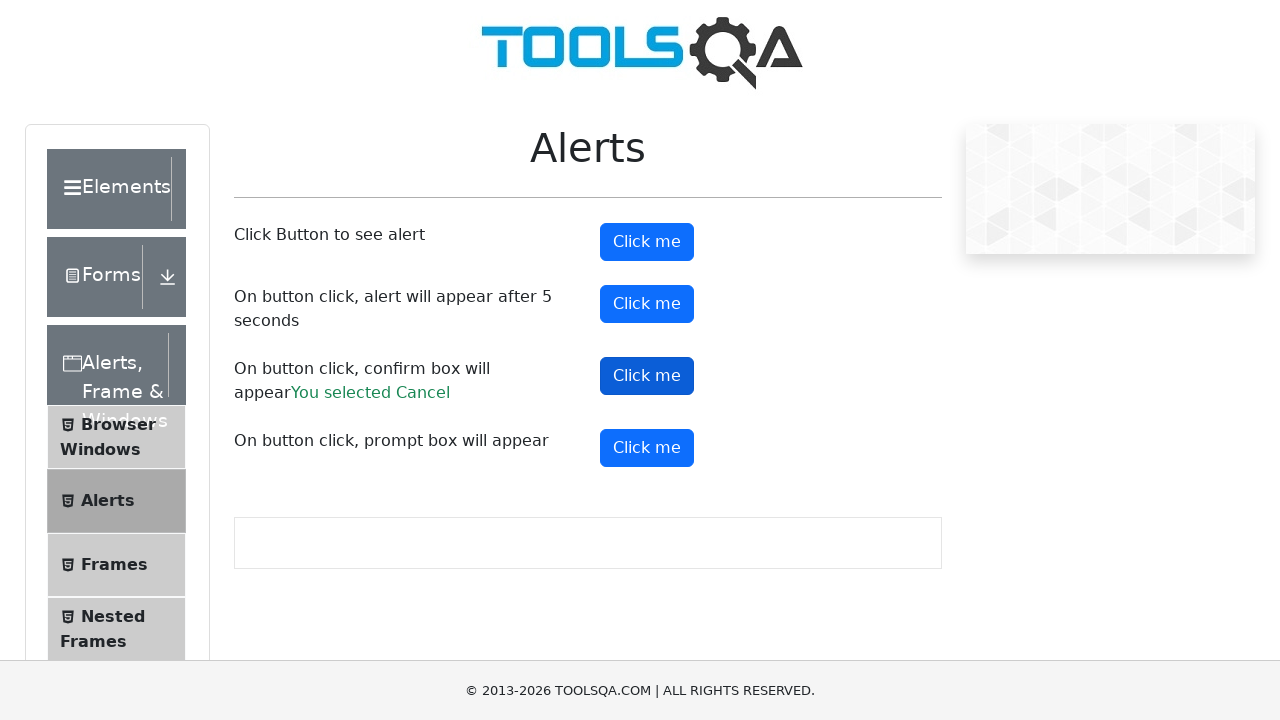